Tests calendar/datepicker functionality by clicking on a date input field and entering a date value

Starting URL: https://seleniumpractise.blogspot.com/2016/08/how-to-handle-calendar-in-selenium.html

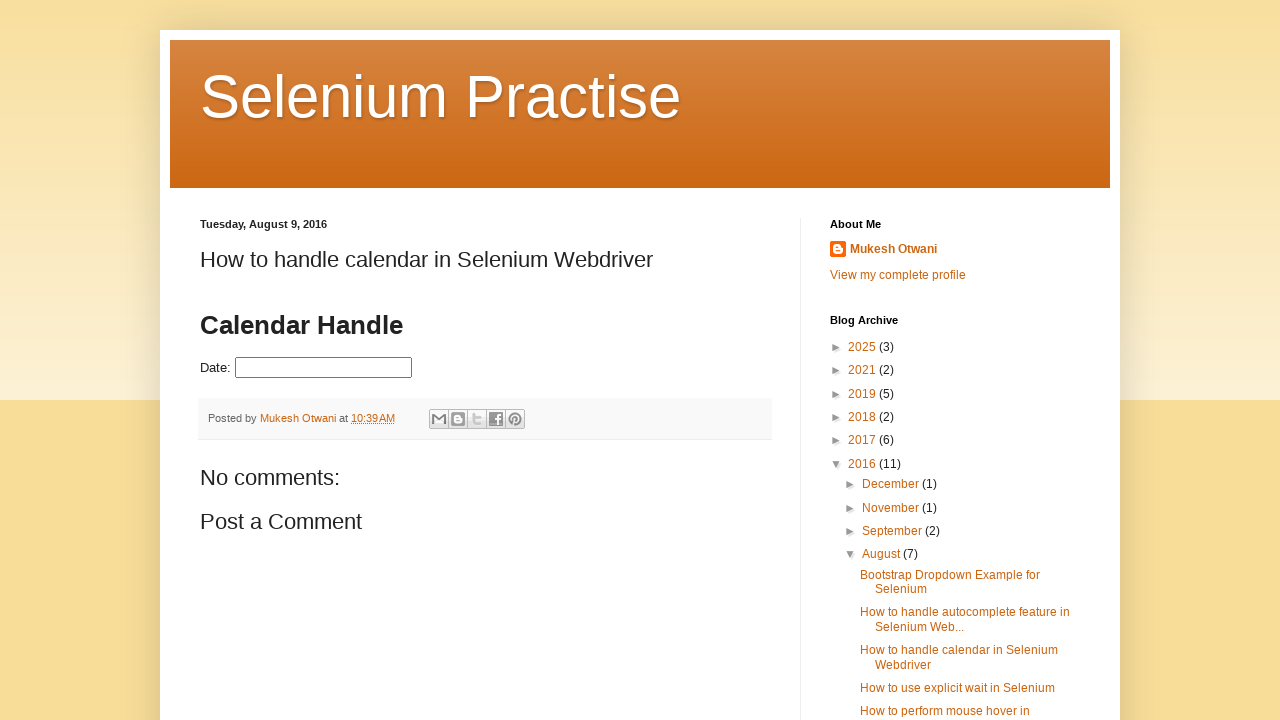

Clicked on the datepicker input field at (324, 368) on input#datepicker
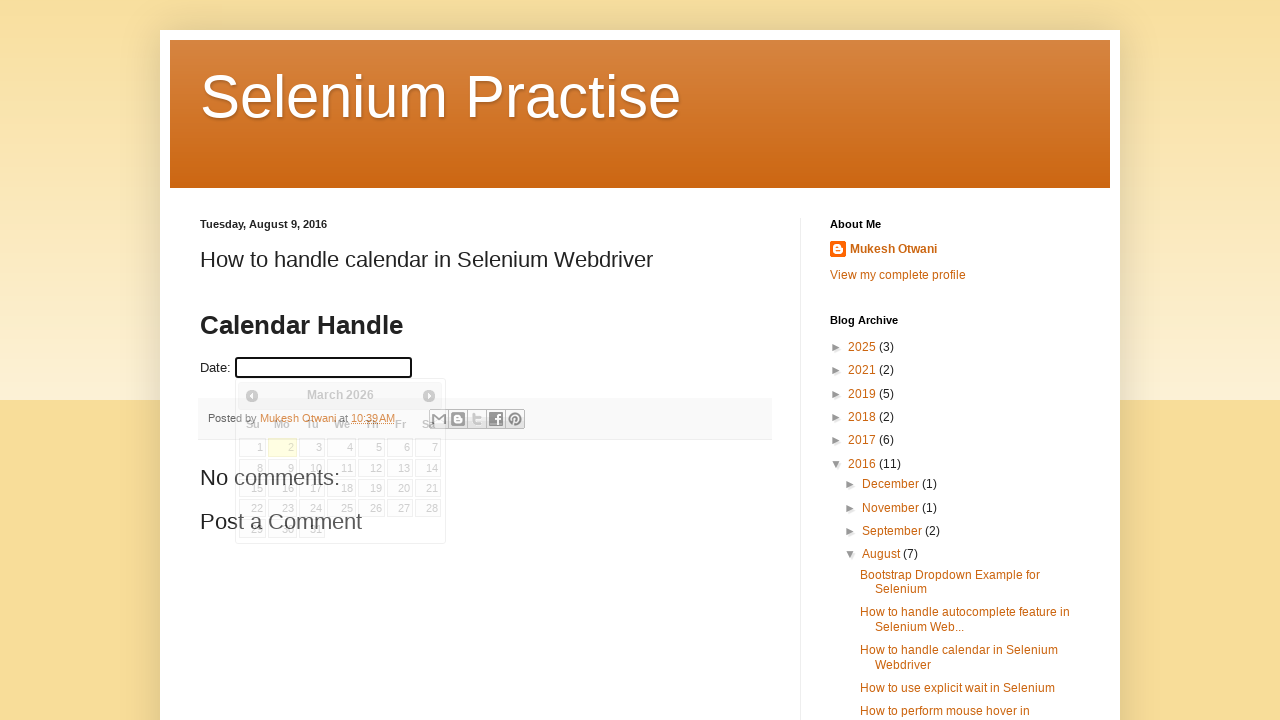

Entered date value '08/25/2045' into the datepicker field on input#datepicker
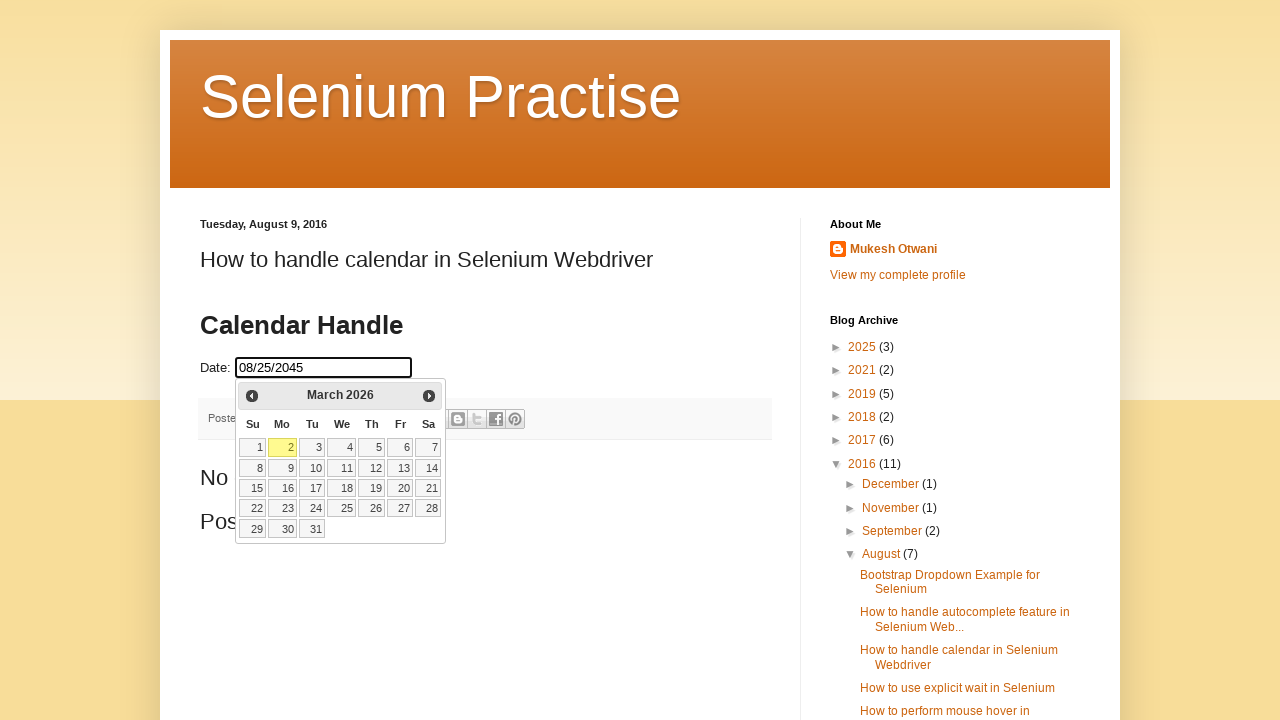

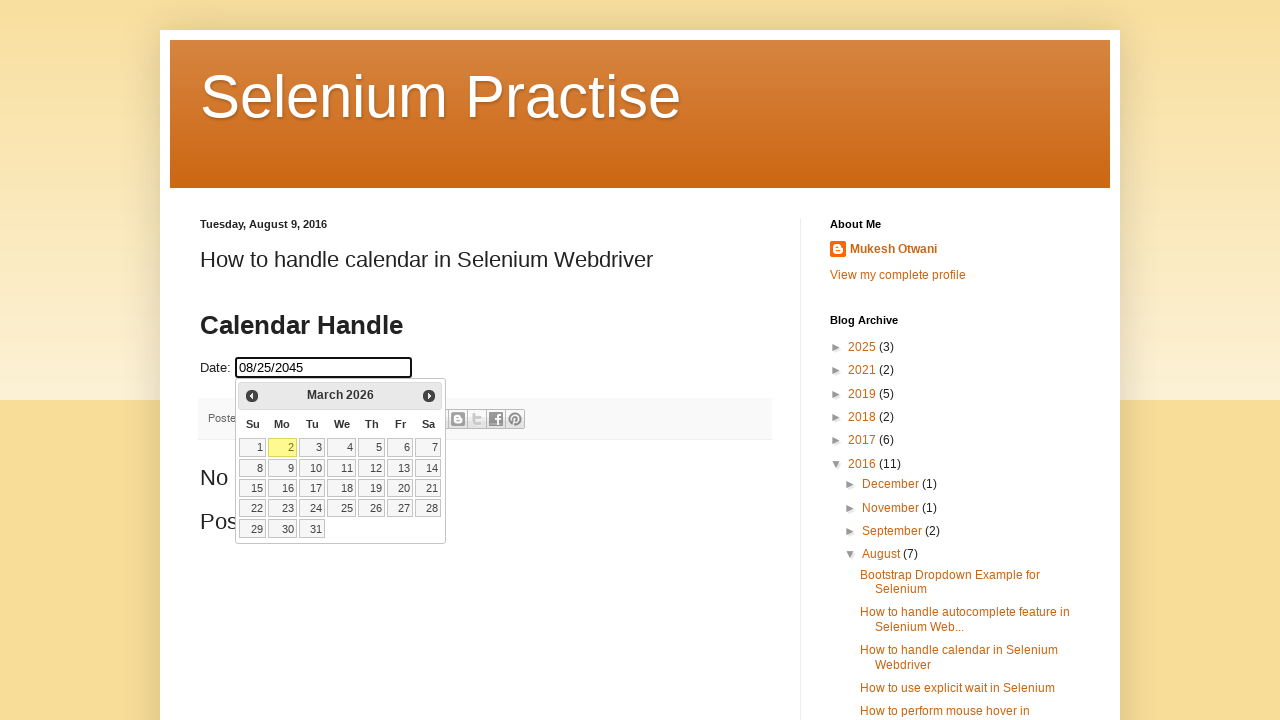